Tests sorting a table by the "Email" column in ascending order by clicking the column header once and verifying the values are sorted alphabetically

Starting URL: http://the-internet.herokuapp.com/tables

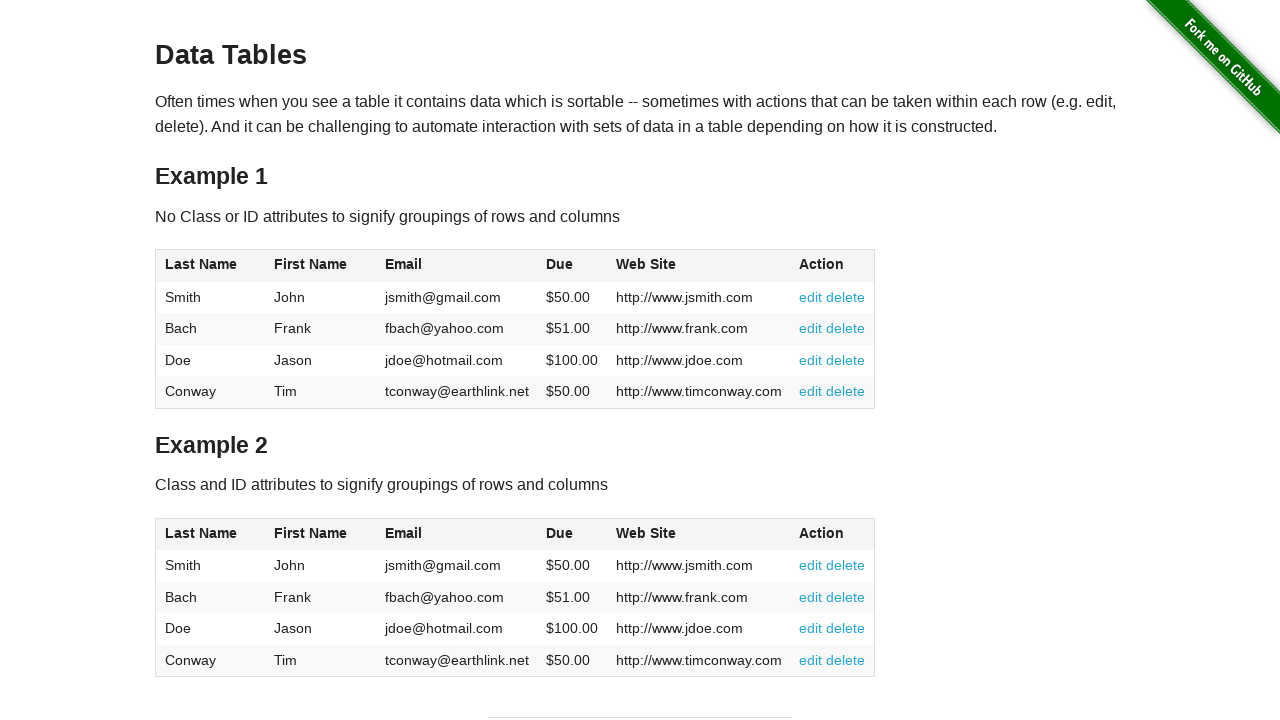

Clicked Email column header to sort in ascending order at (457, 266) on #table1 thead tr th:nth-of-type(3)
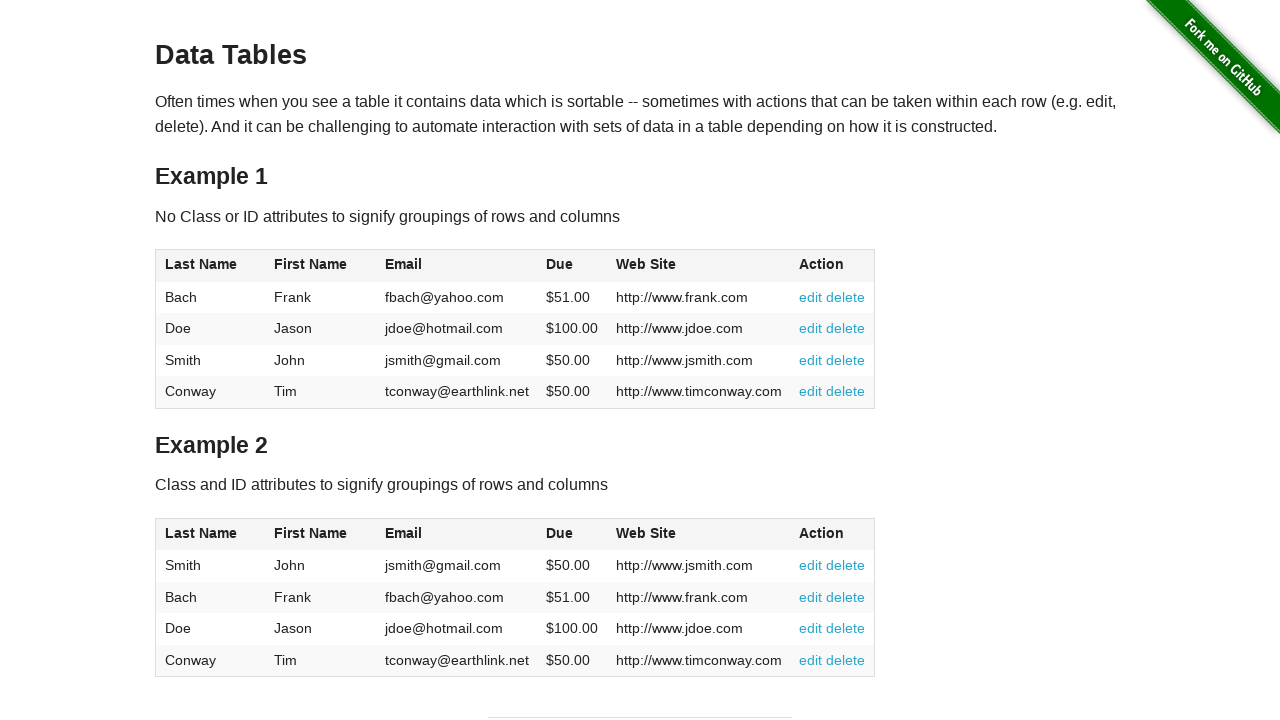

Verified table sorted by Email column in ascending order
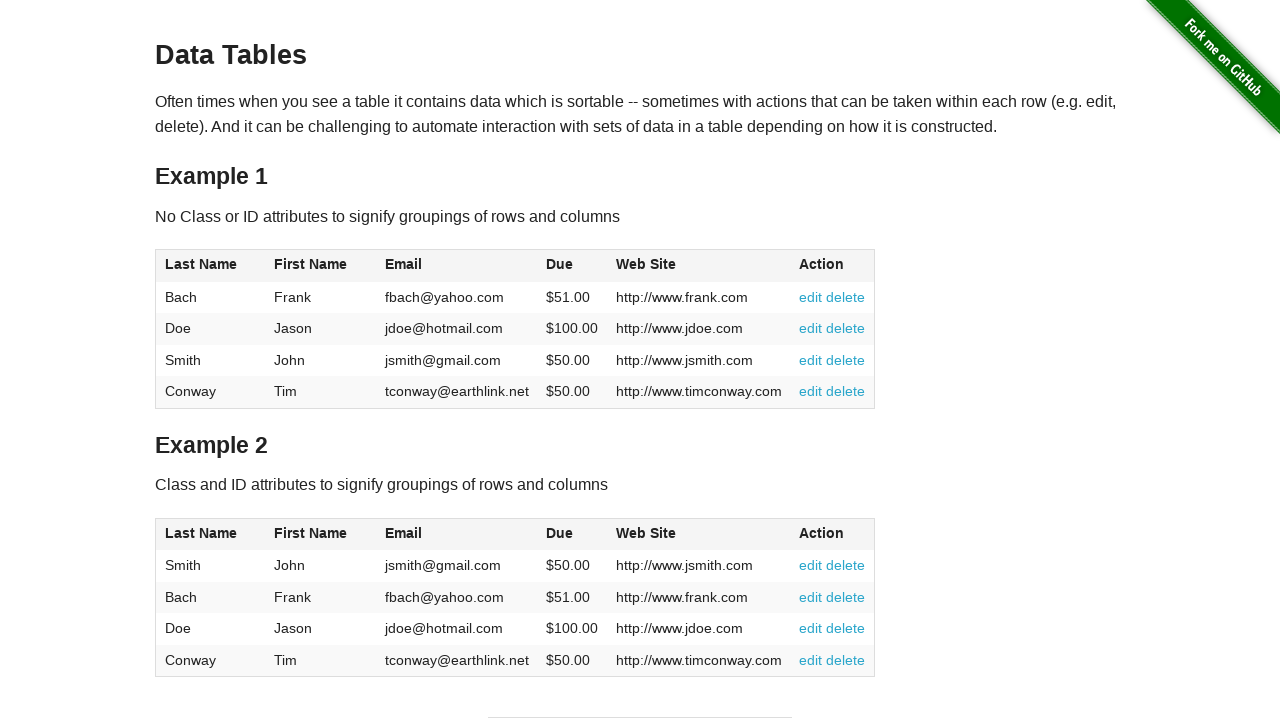

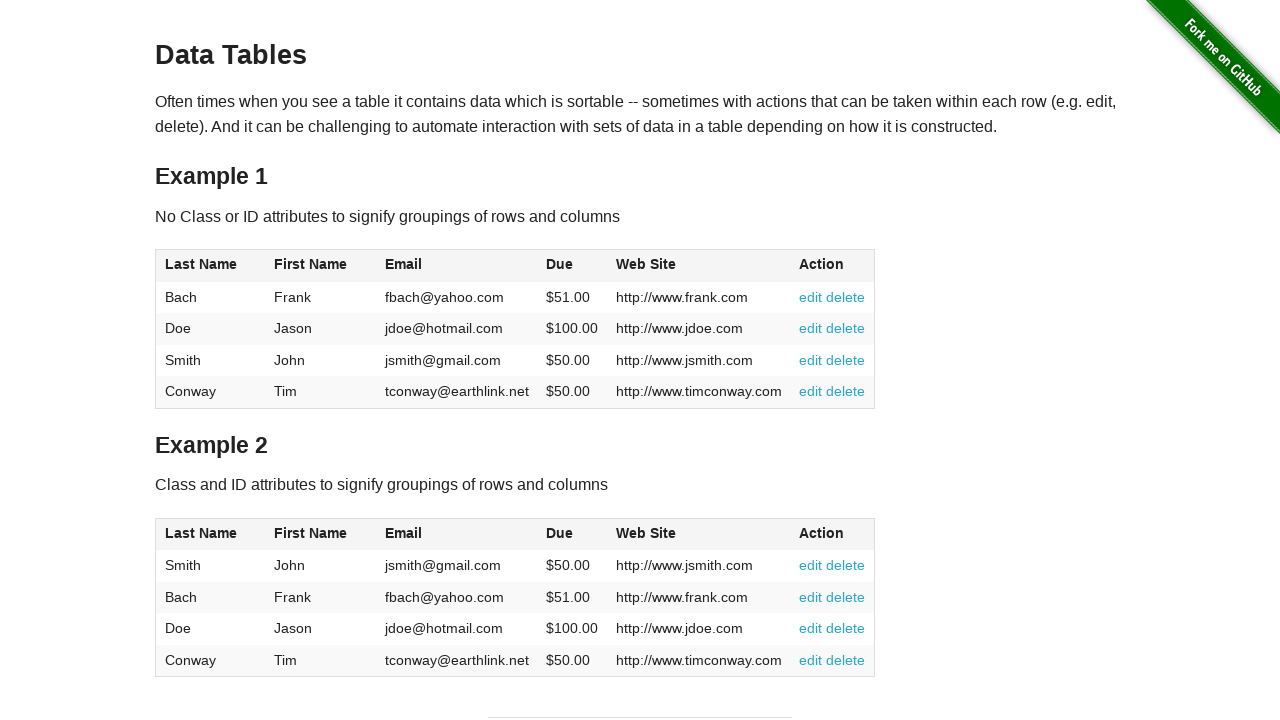